Tests that the clear completed button is hidden when there are no completed items

Starting URL: https://demo.playwright.dev/todomvc

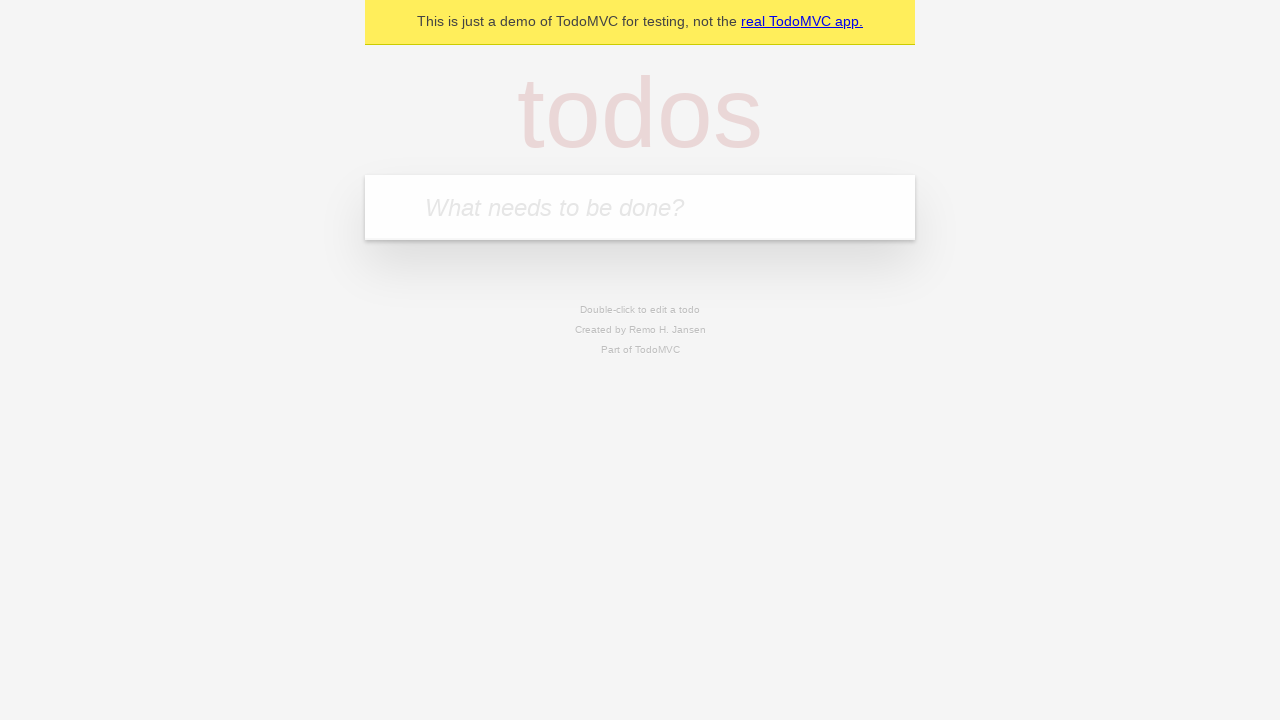

Filled new todo field with 'buy some cheese' on .new-todo
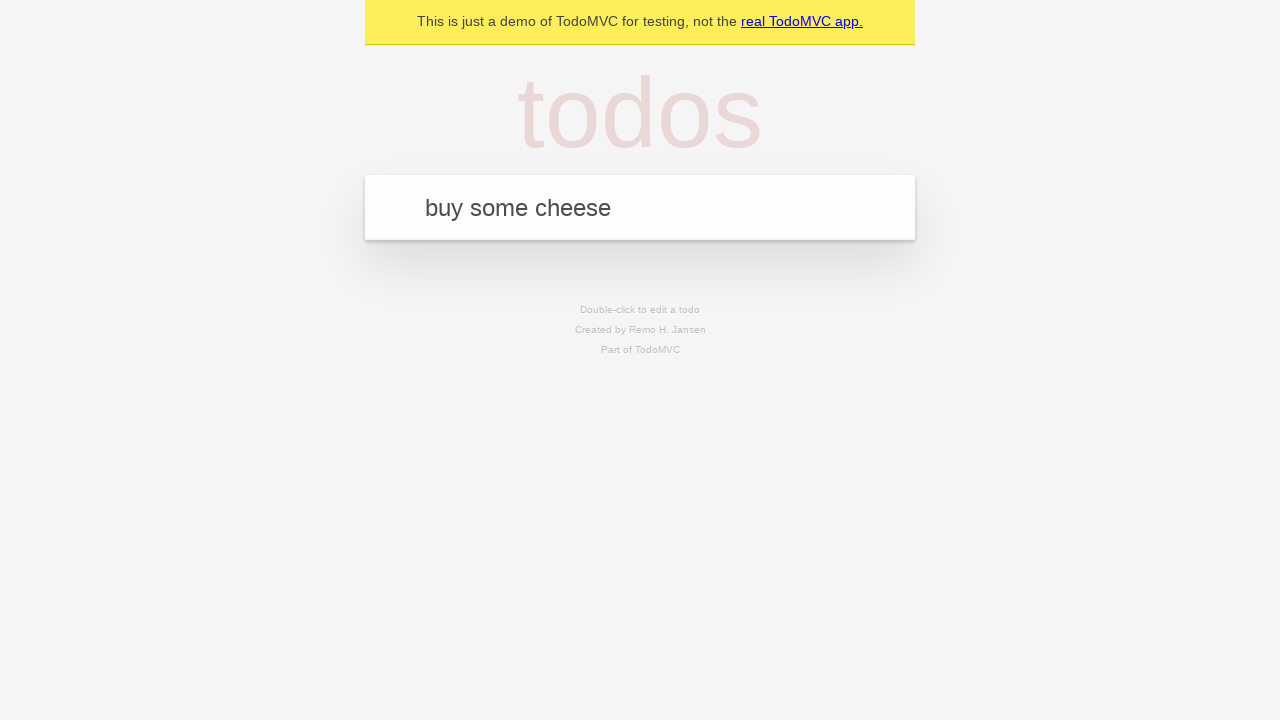

Pressed Enter to create first todo on .new-todo
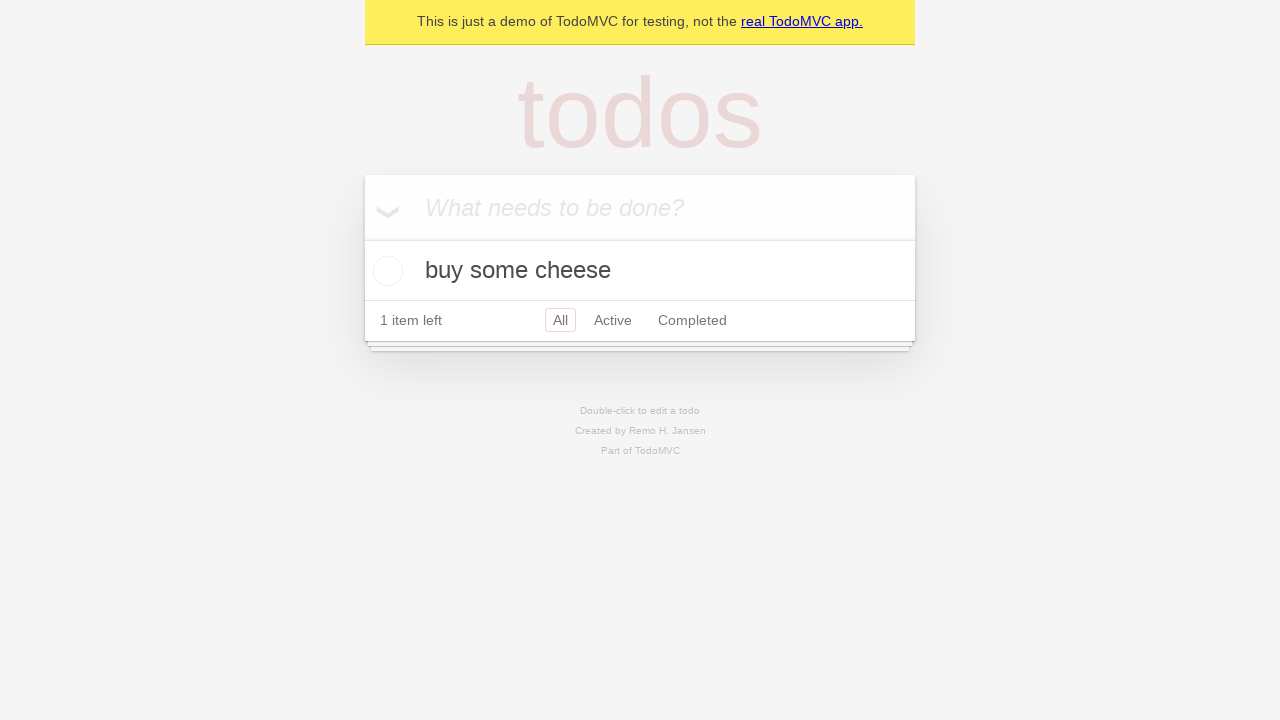

Filled new todo field with 'feed the cat' on .new-todo
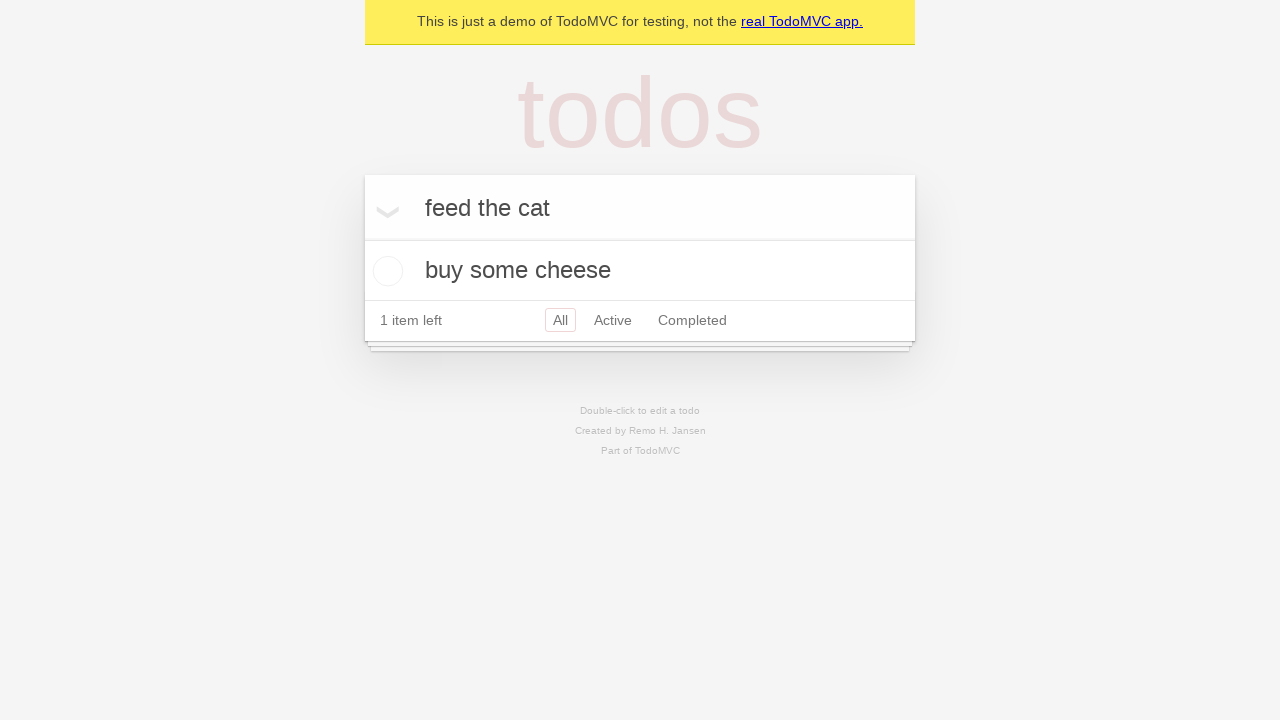

Pressed Enter to create second todo on .new-todo
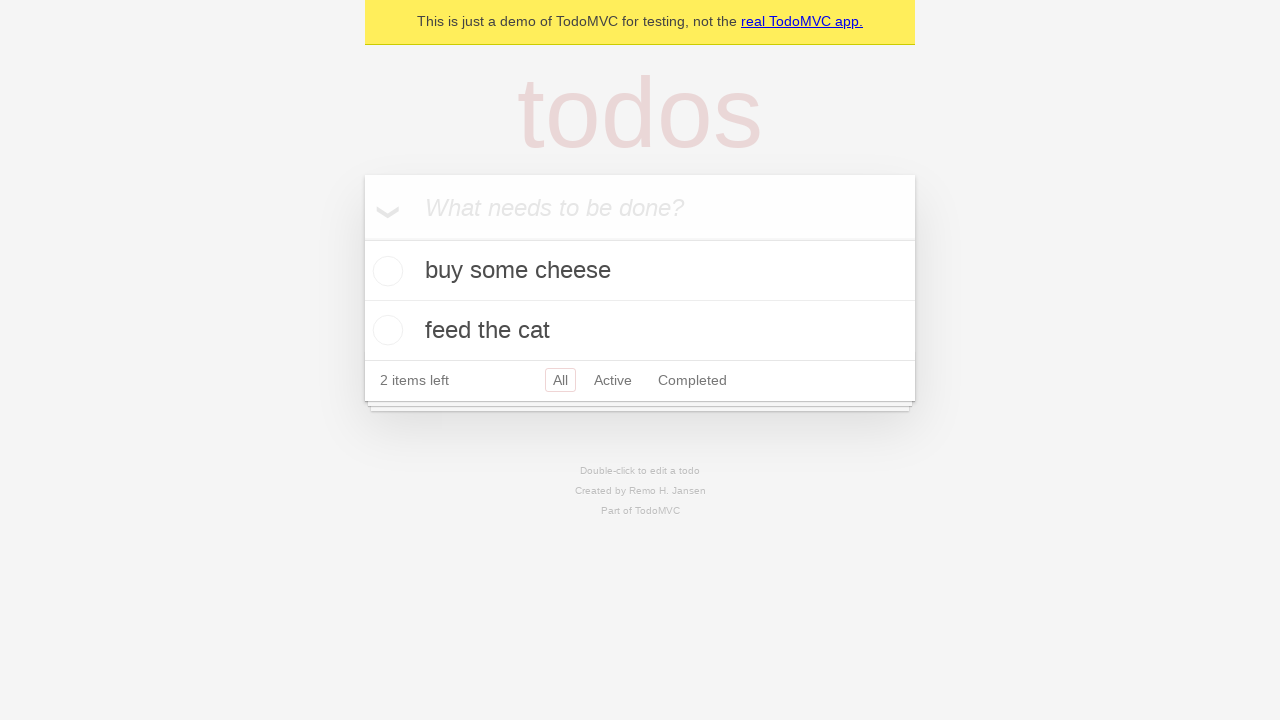

Filled new todo field with 'book a doctors appointment' on .new-todo
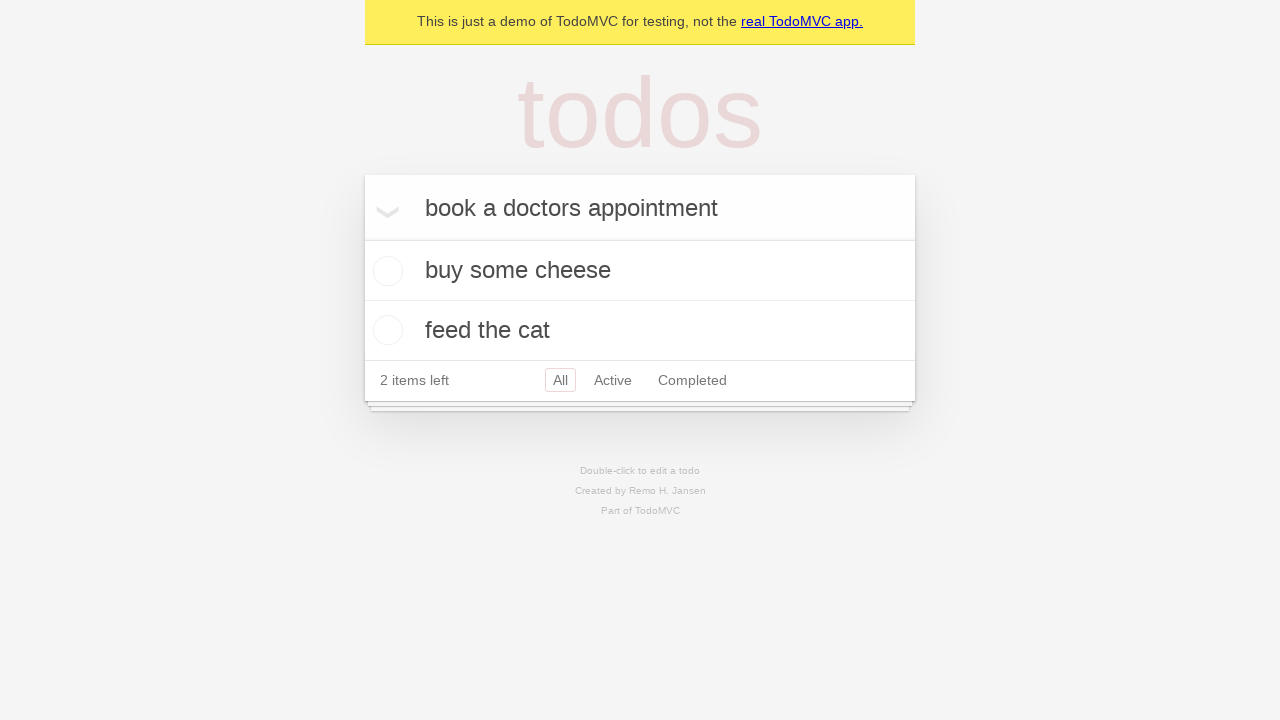

Pressed Enter to create third todo on .new-todo
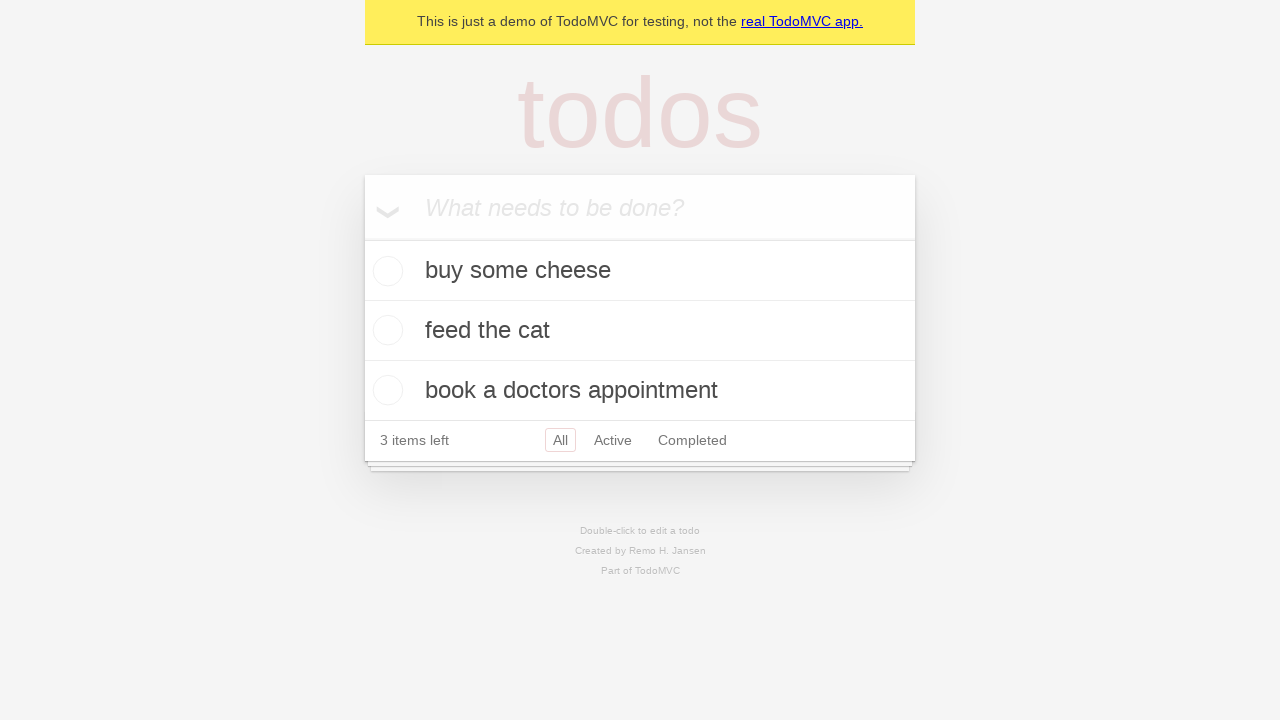

Checked the first todo item as completed at (385, 271) on .todo-list li .toggle >> nth=0
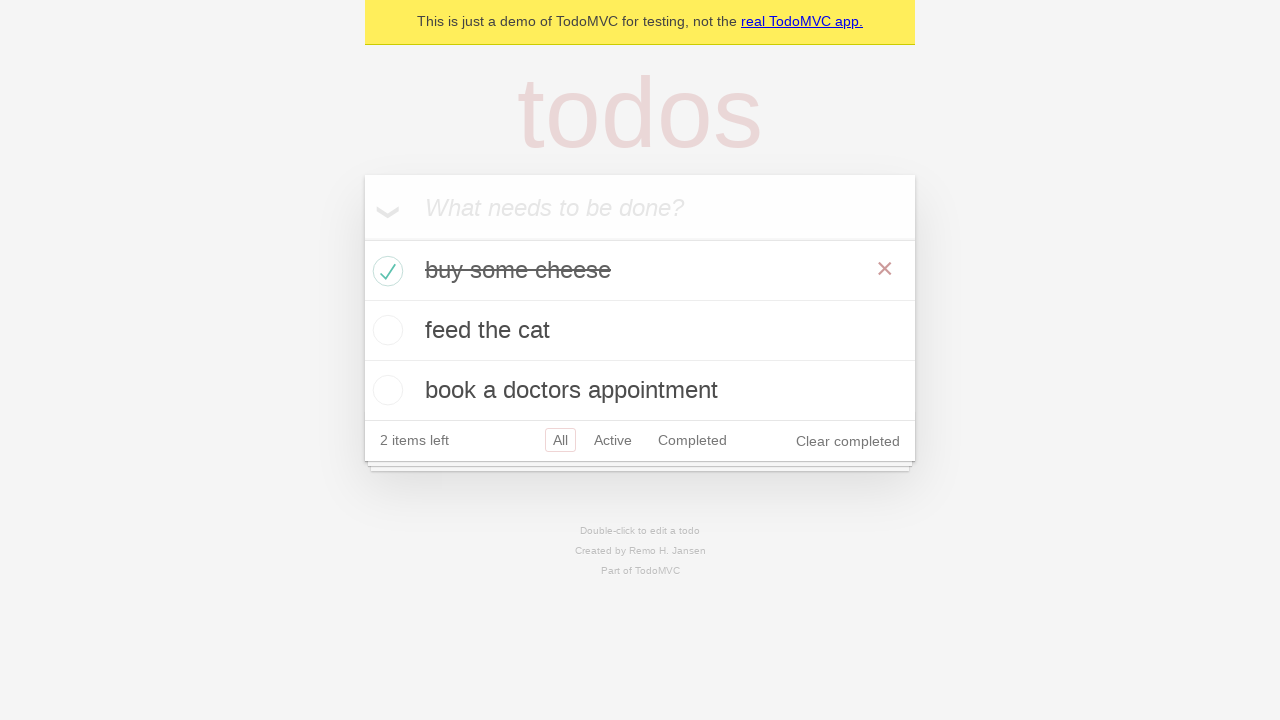

Clicked clear completed button to remove completed item at (848, 441) on .clear-completed
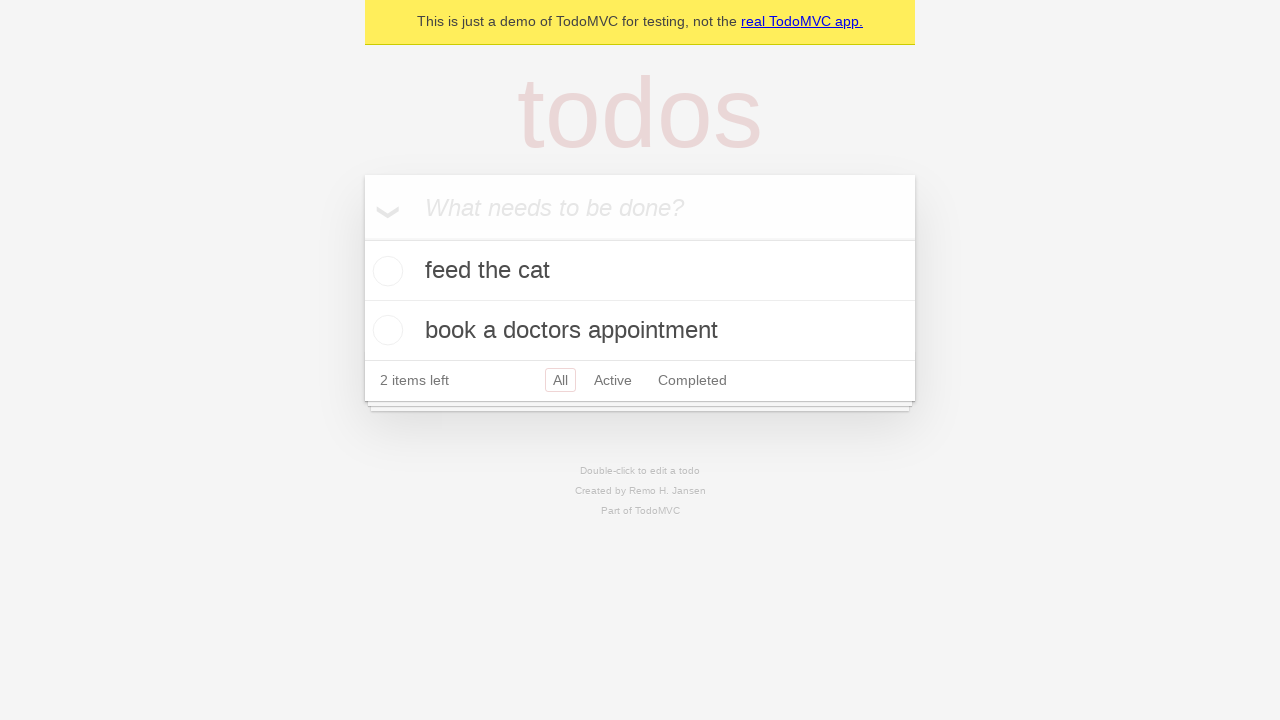

Waited for clear completed button to be hidden
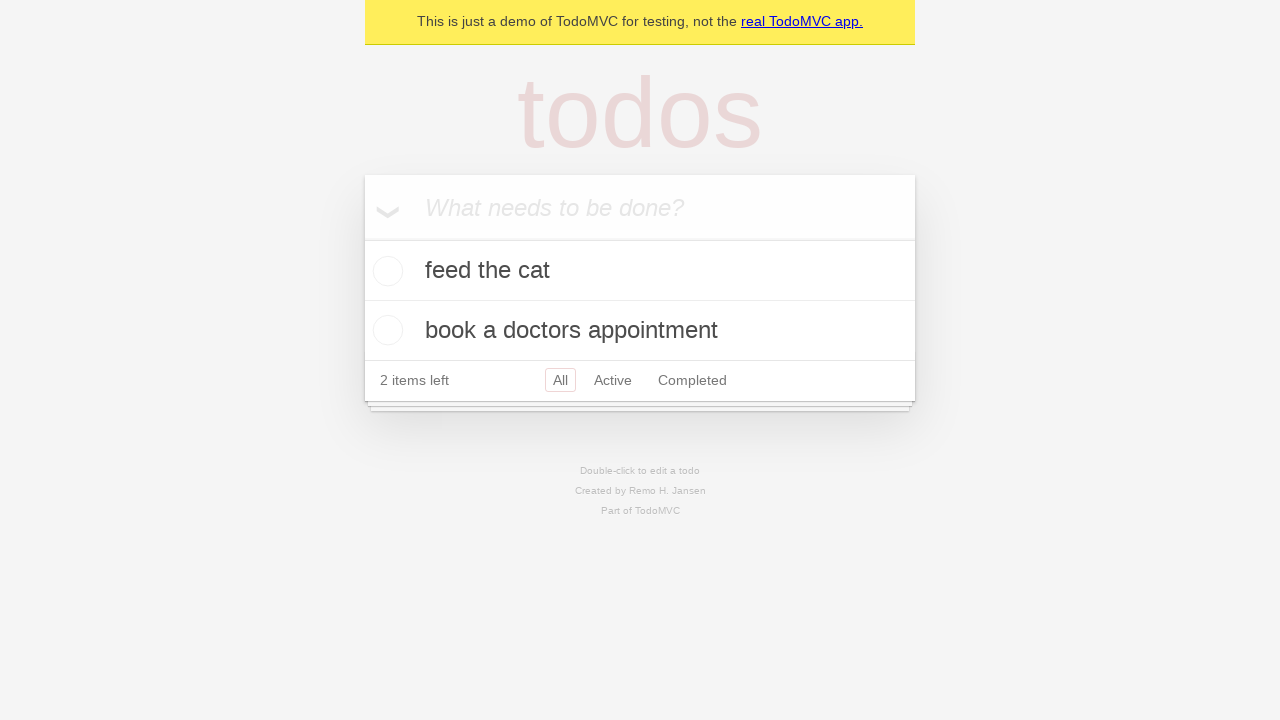

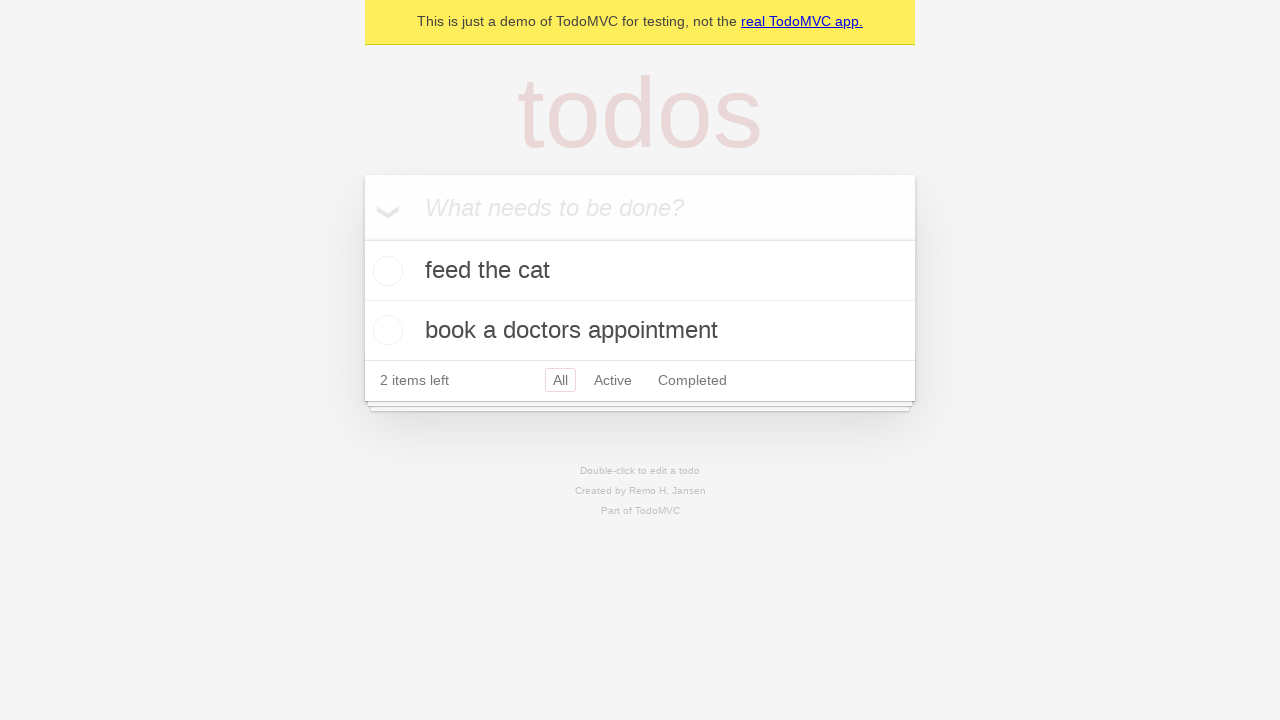